Tests scrolling functionality on AJIO website by scrolling to specific coordinates and then scrolling to make the Help link visible

Starting URL: https://www.ajio.com/

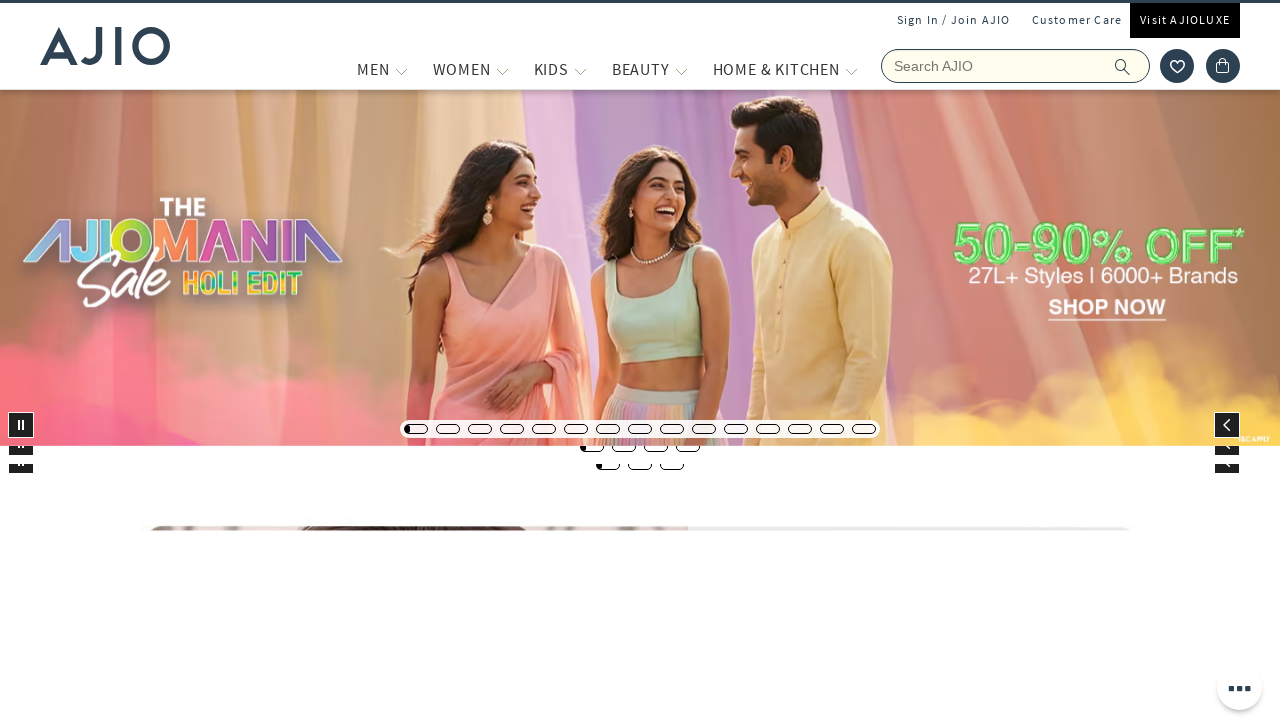

Scrolled page by coordinates (100, 1700)
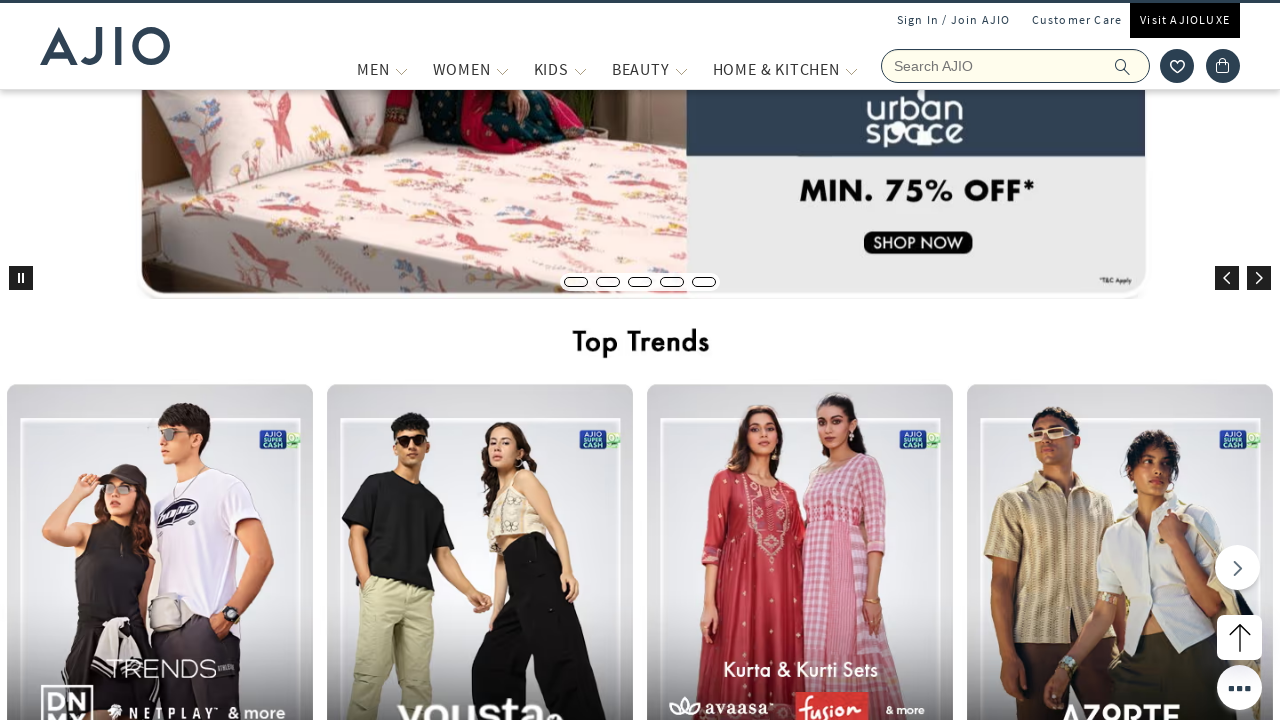

Waited 500ms for scroll animation to complete
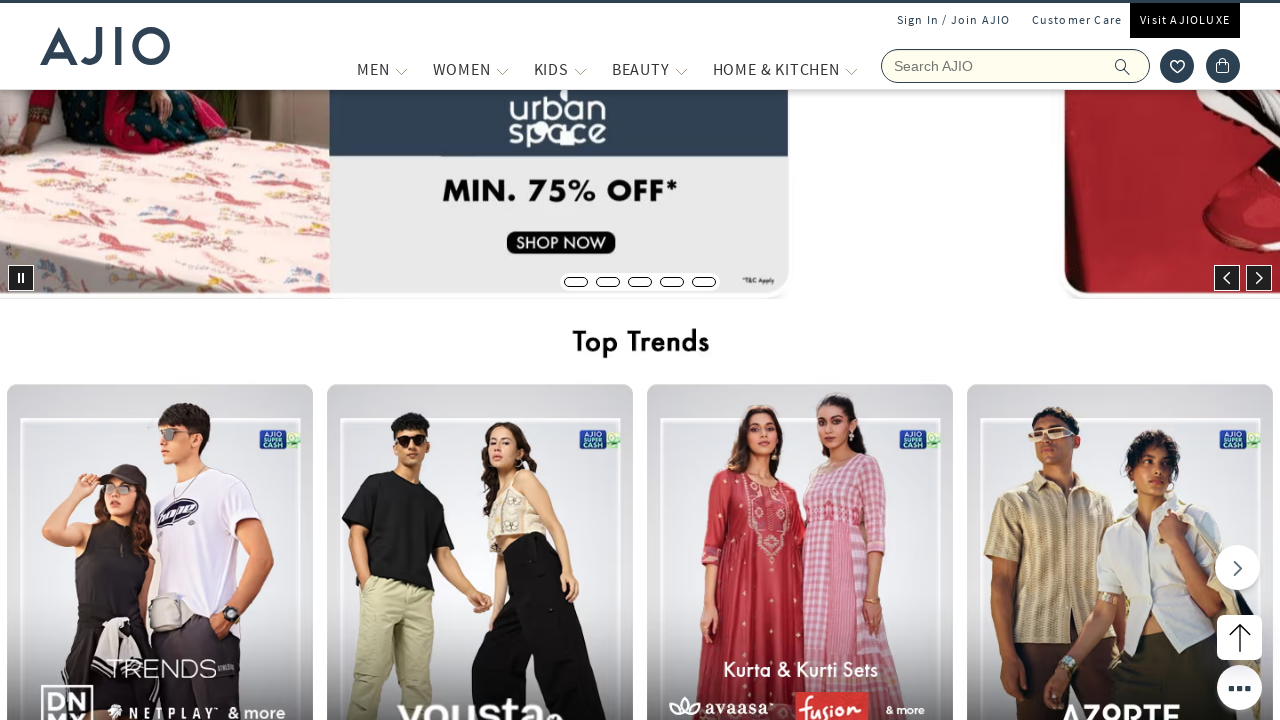

Located Help element via XPath selector
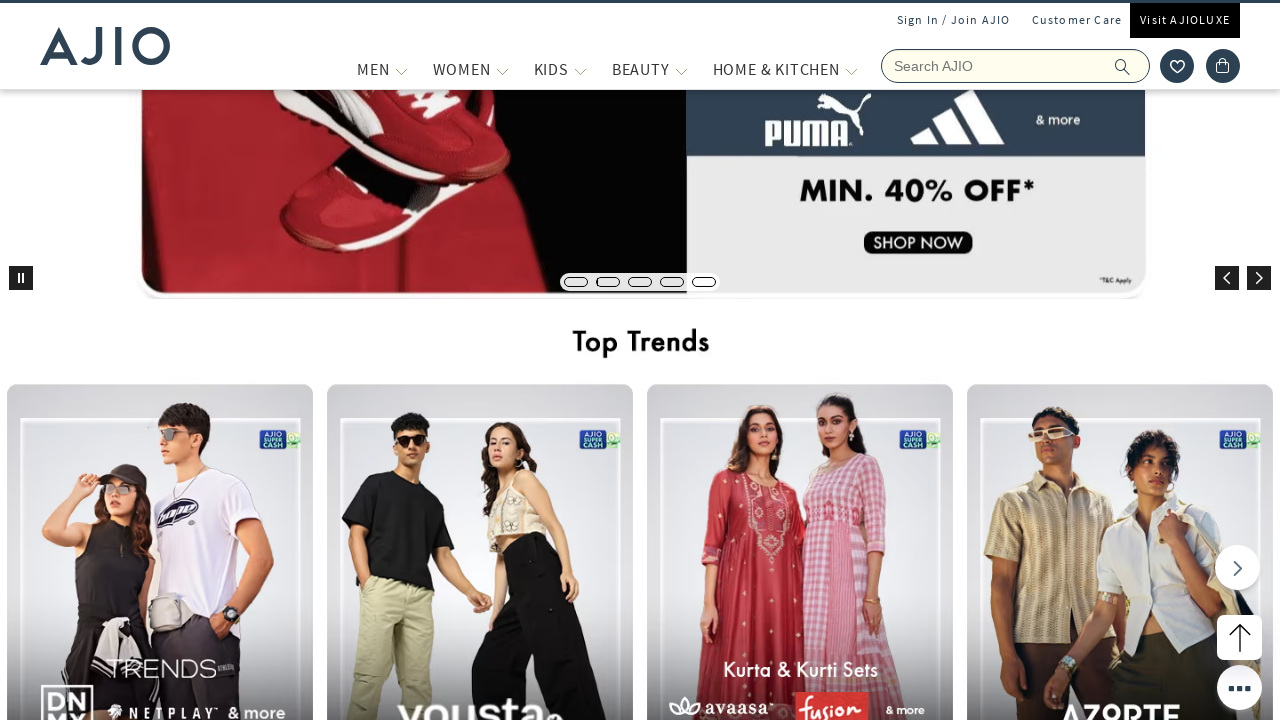

Scrolled to make Help link visible on page
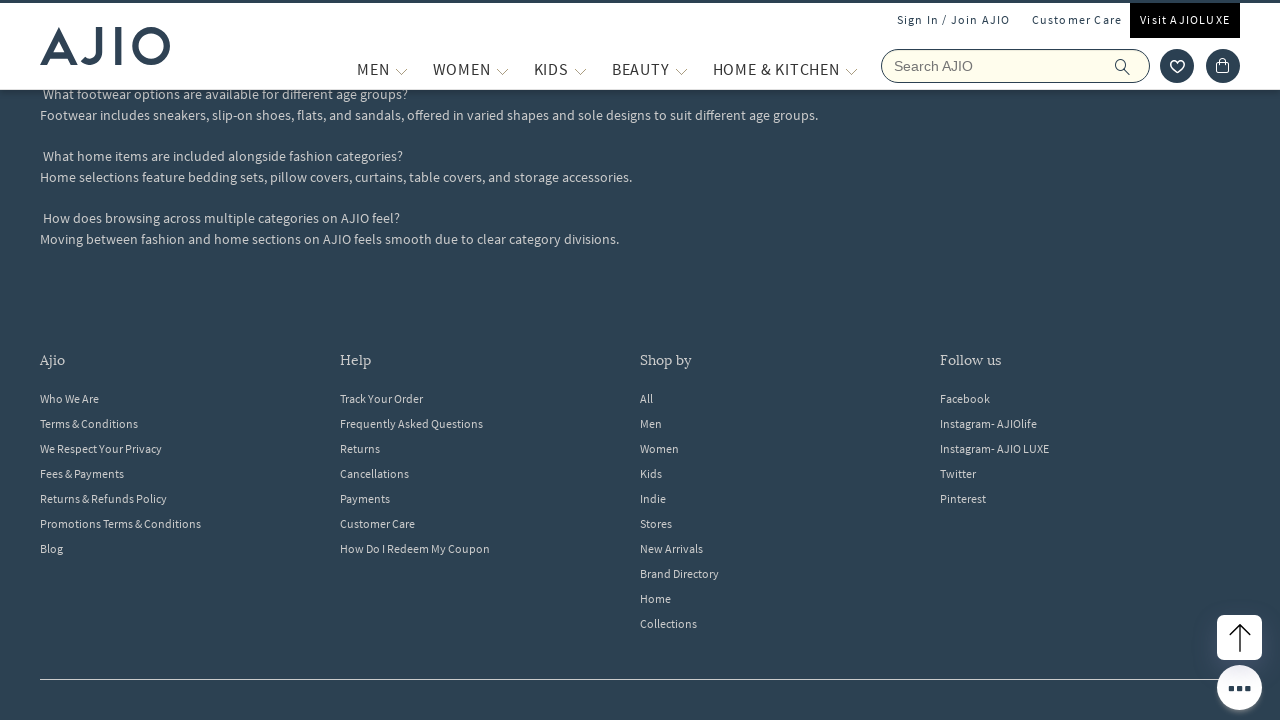

Waited 4000ms to observe final result
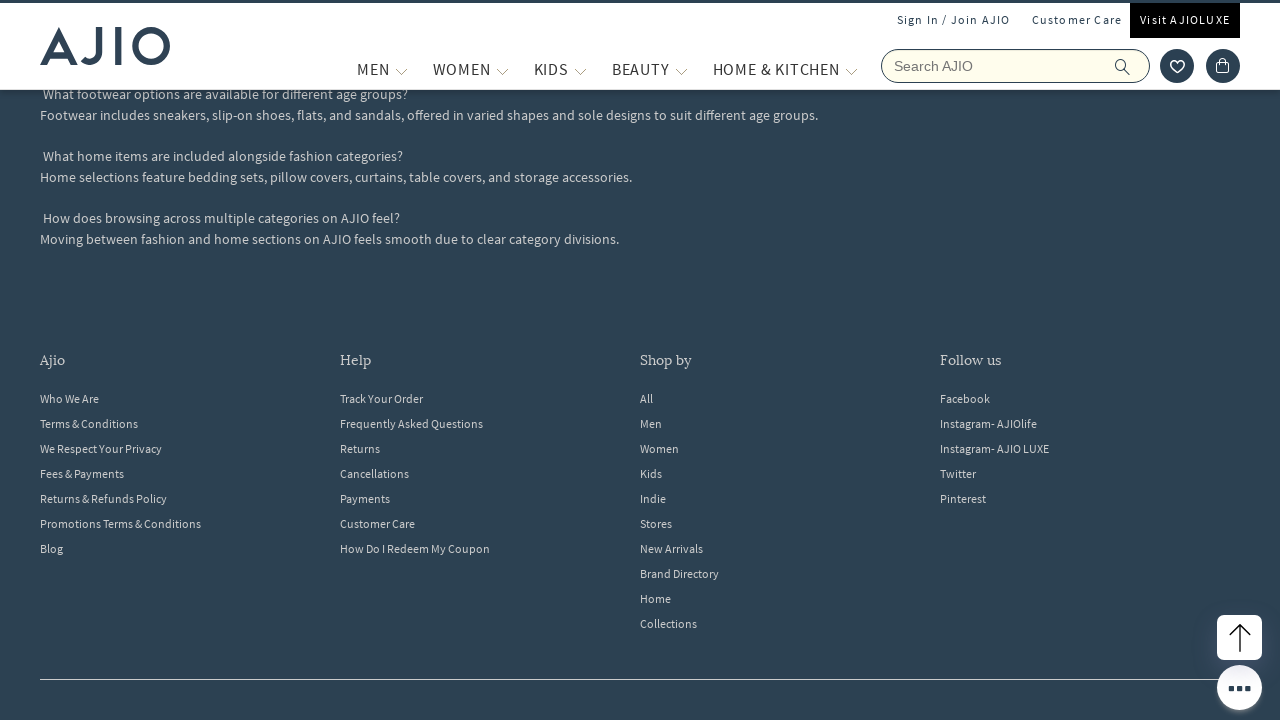

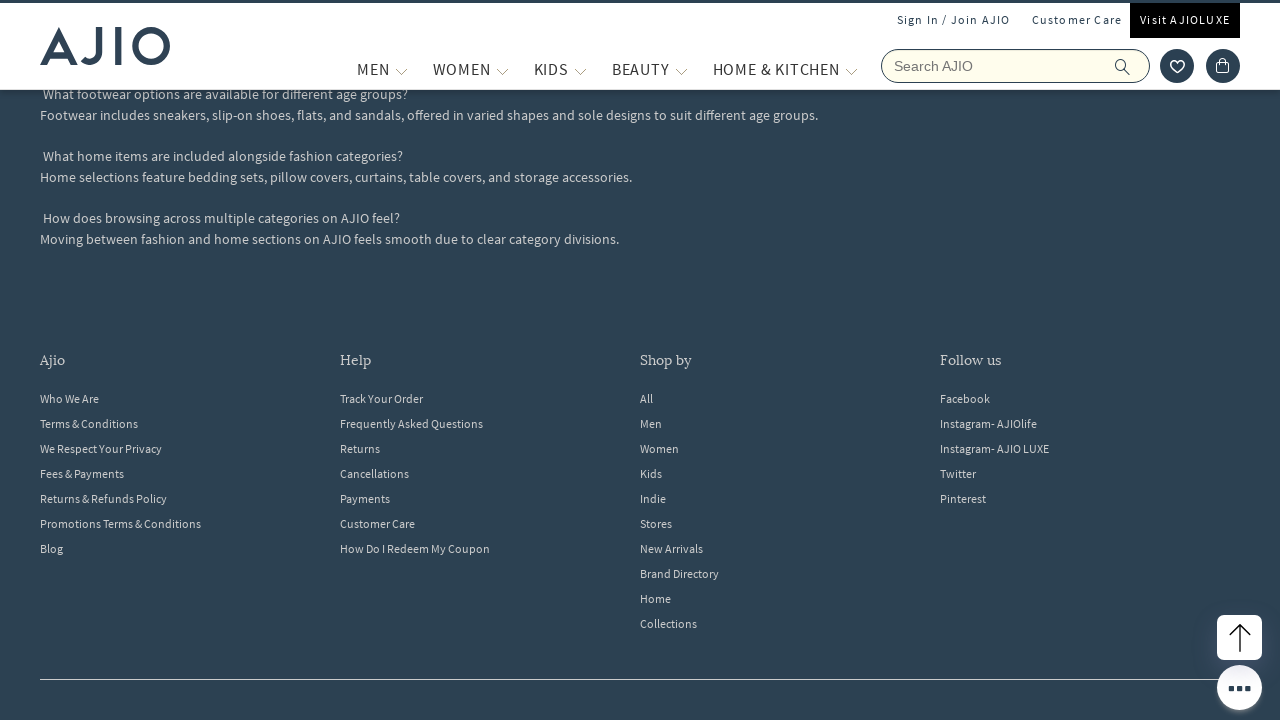